Tests newsletter subscription form on TheSkimm website by clearing, filling an email field and submitting

Starting URL: http://www.theskimm.com/

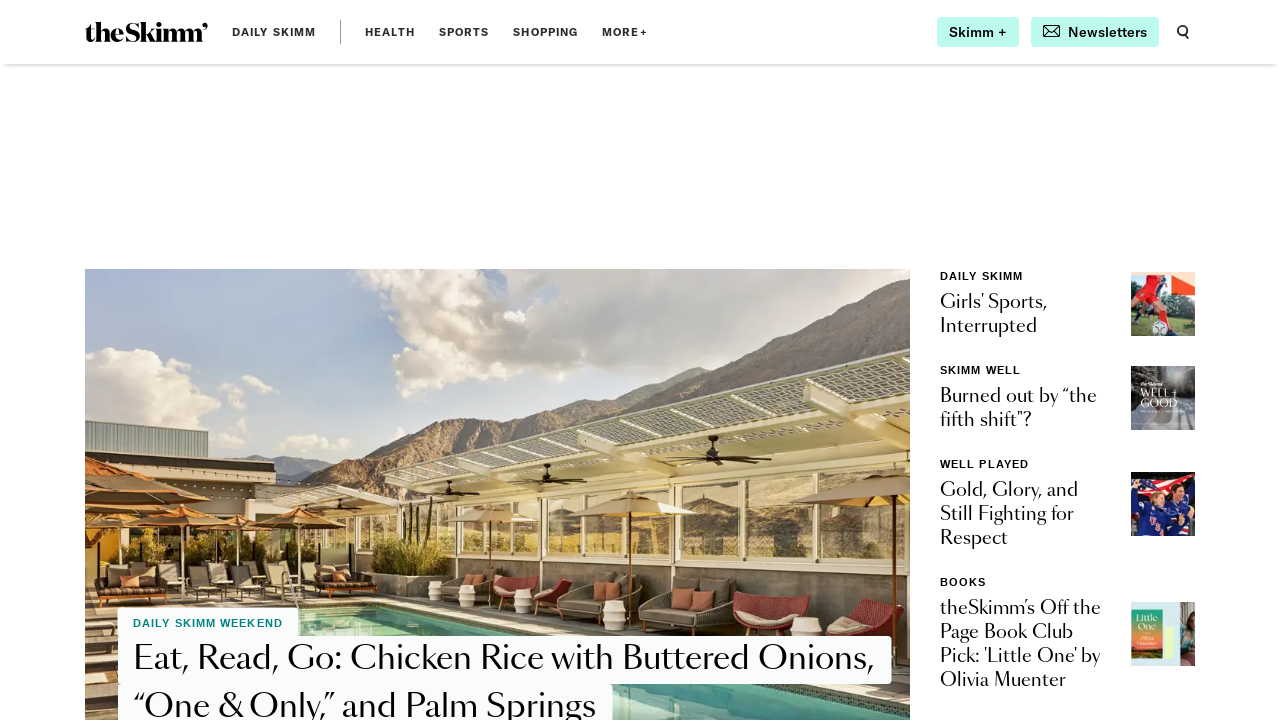

Cleared email input field on input[name='email']
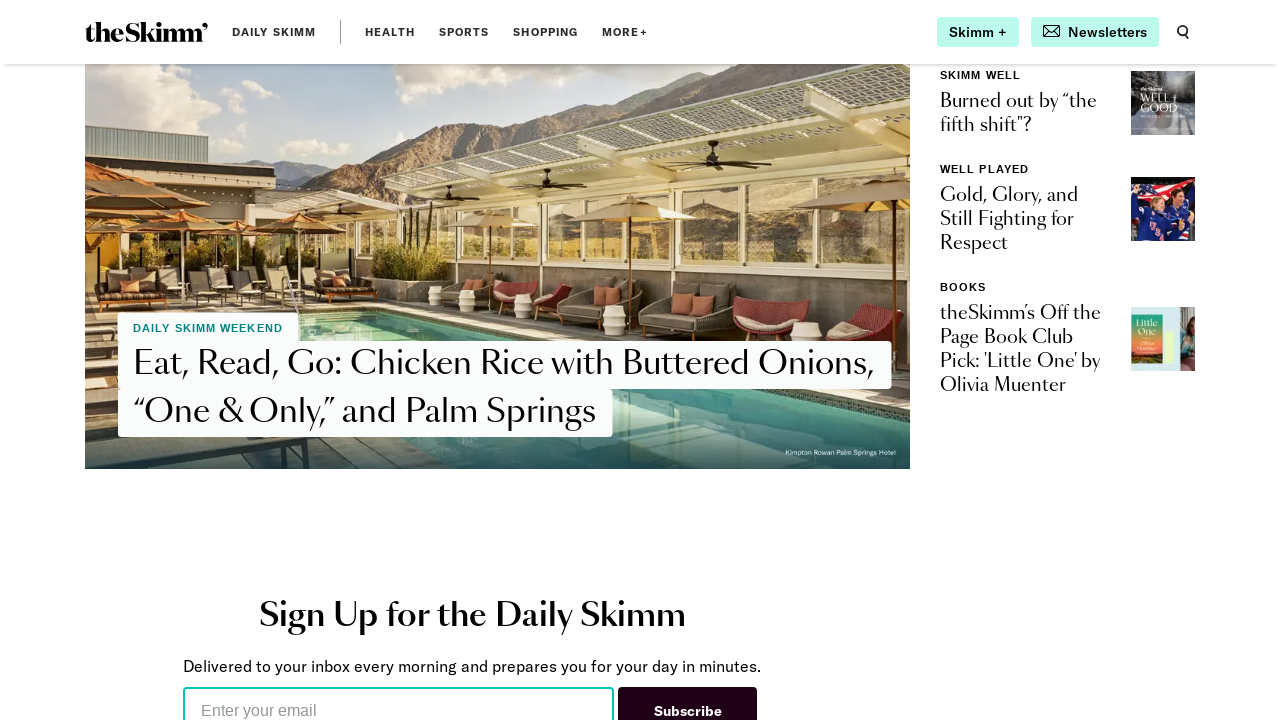

Filled email field with skimm_reader_562@example.com on input[name='email']
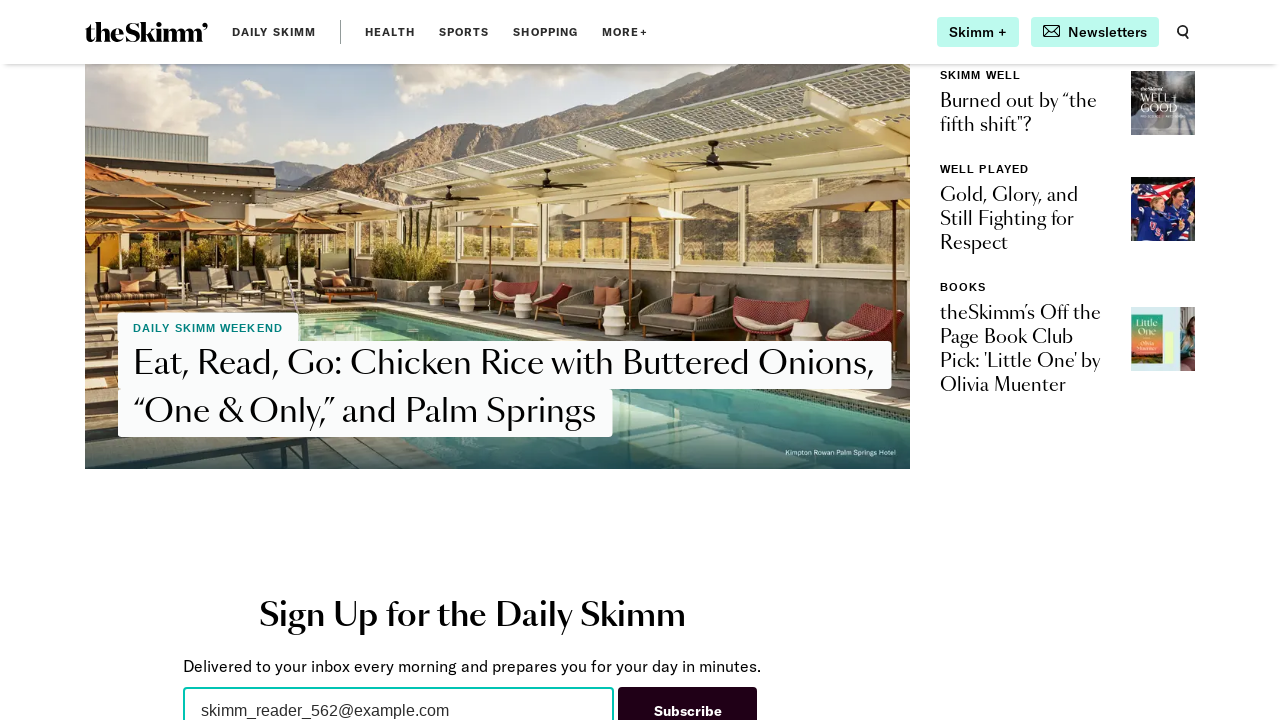

Submitted newsletter subscription form by pressing Enter on input[name='email']
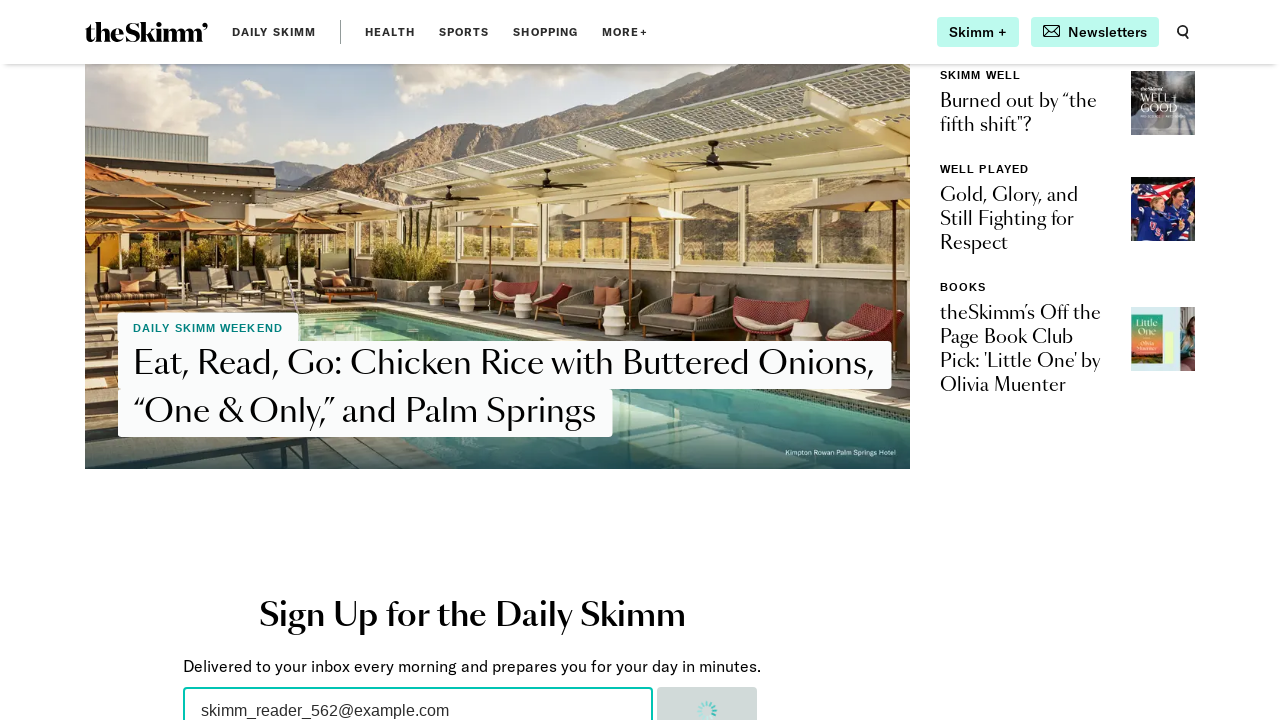

Waited for form submission to process
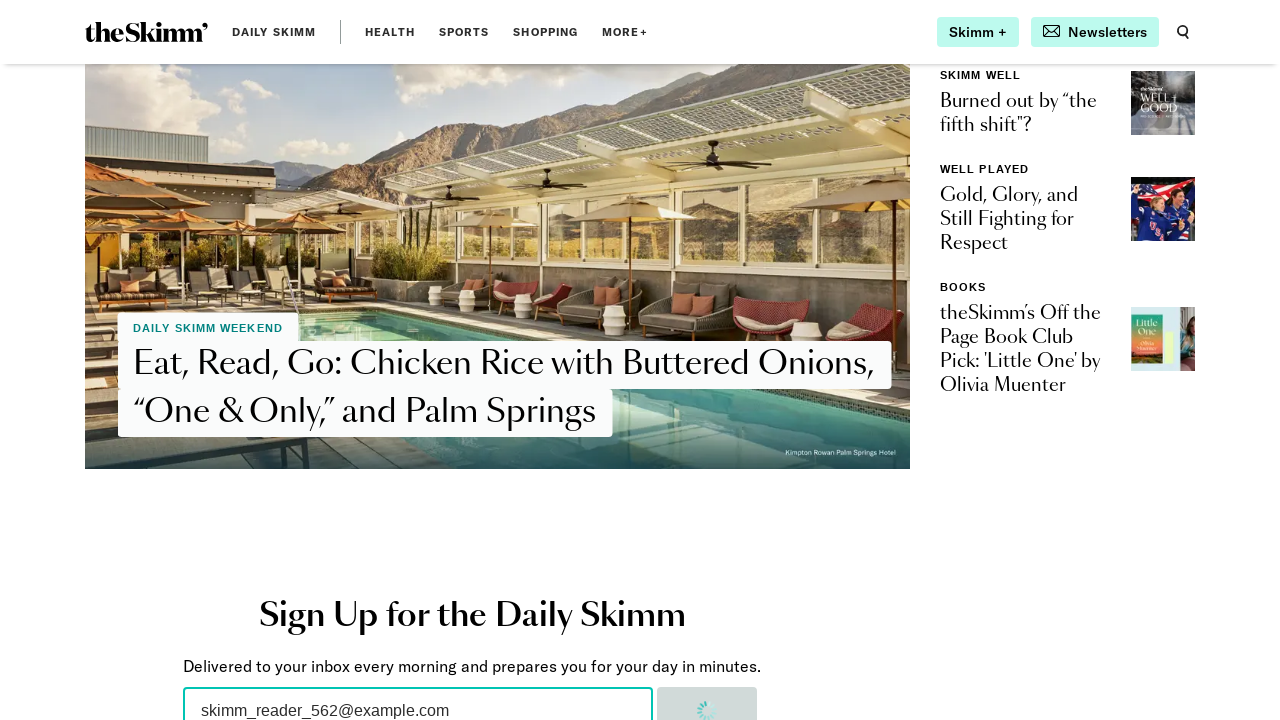

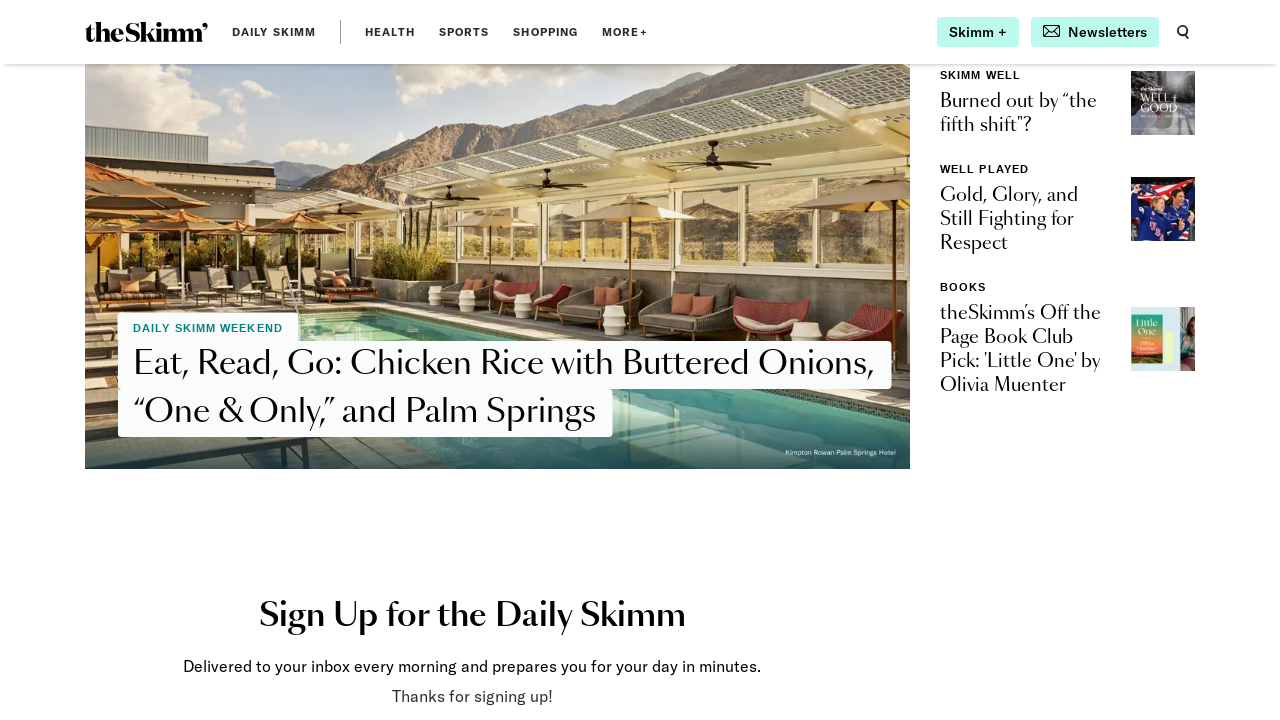